Tests element location by verifying that a specific cell in an HTML table contains the expected text "Quality Assurance Engineer".

Starting URL: https://www.ultimateqa.com/simple-html-elements-for-automation/

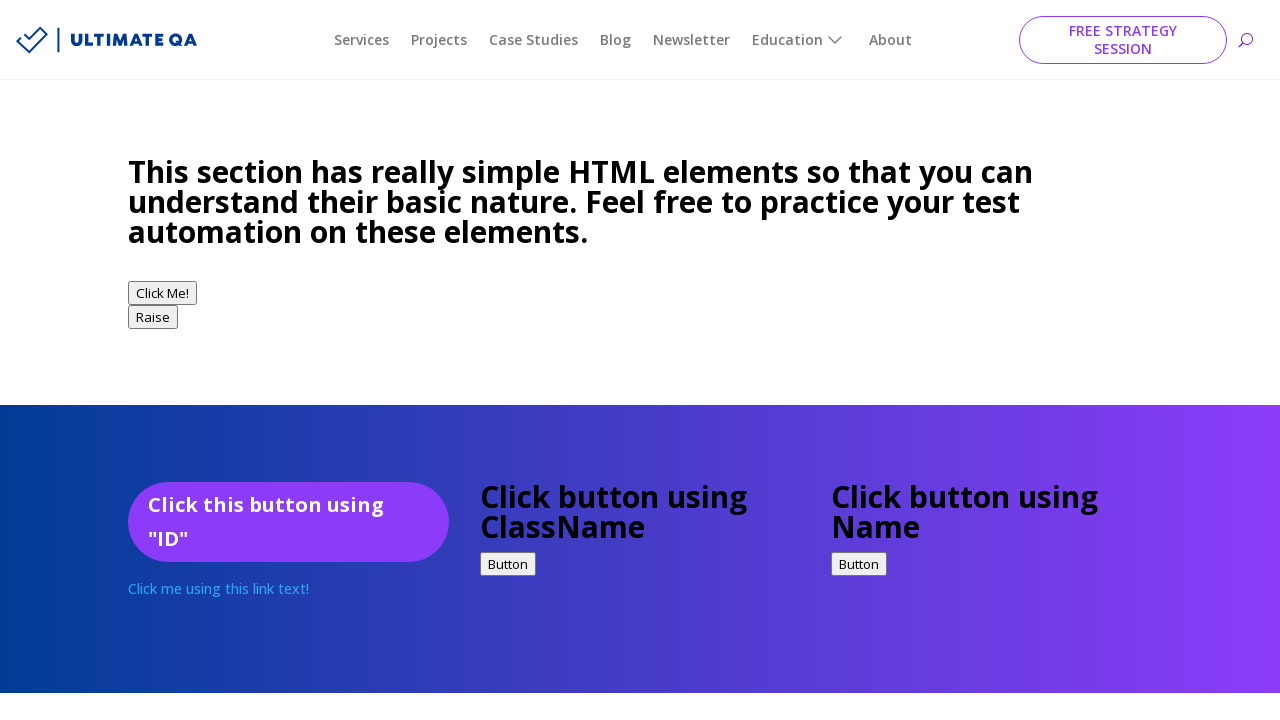

Navigated to Ultimate QA simple HTML elements page
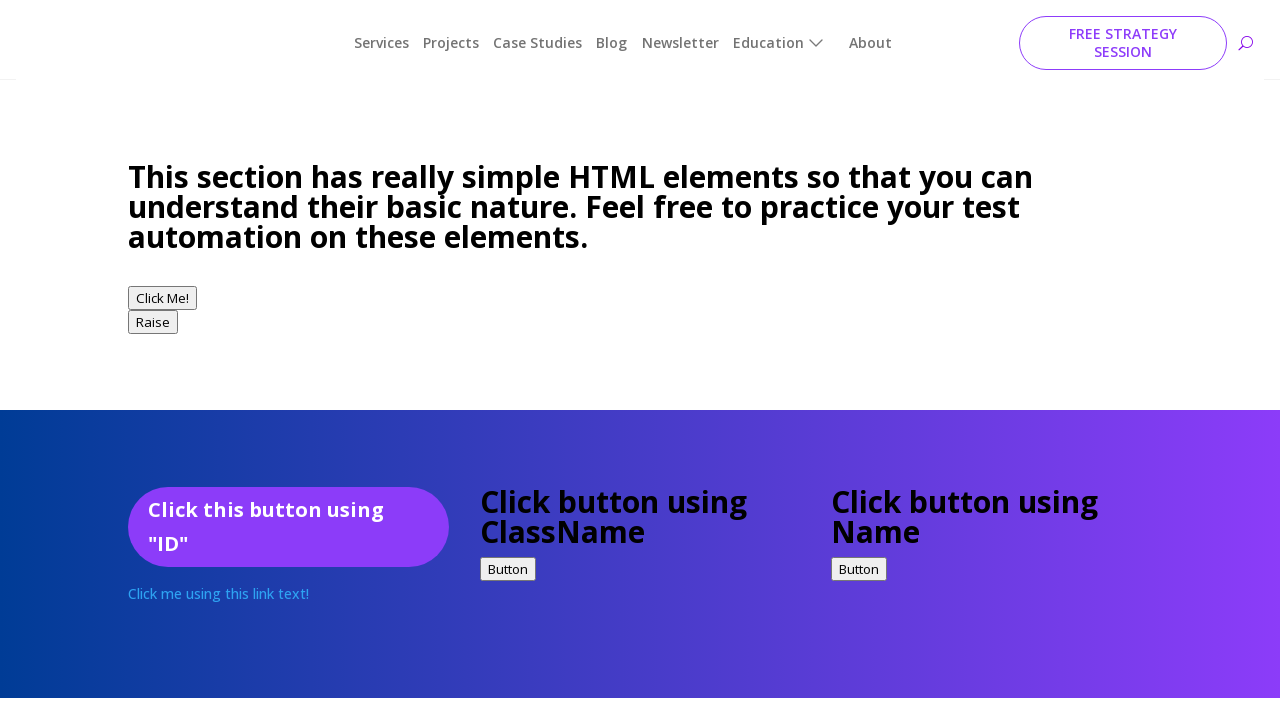

Retrieved text content from last row's first cell in HTML table
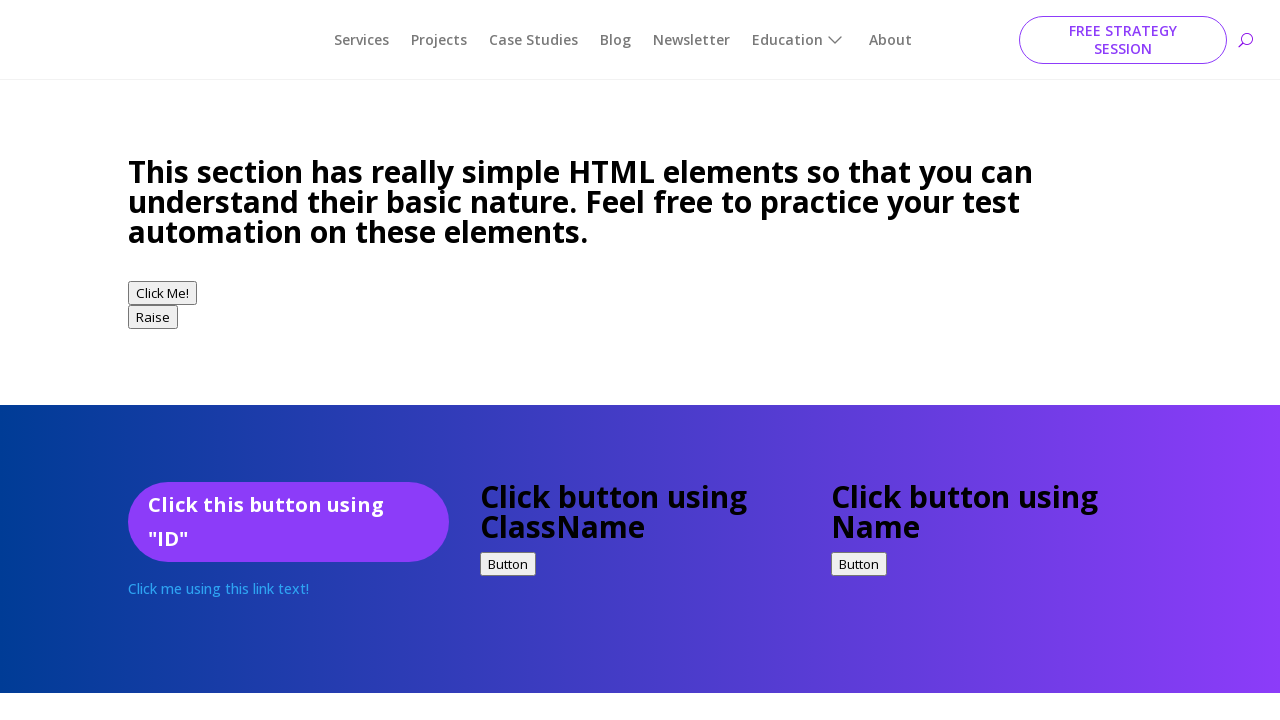

Verified that cell contains expected text 'Quality Assurance Engineer'
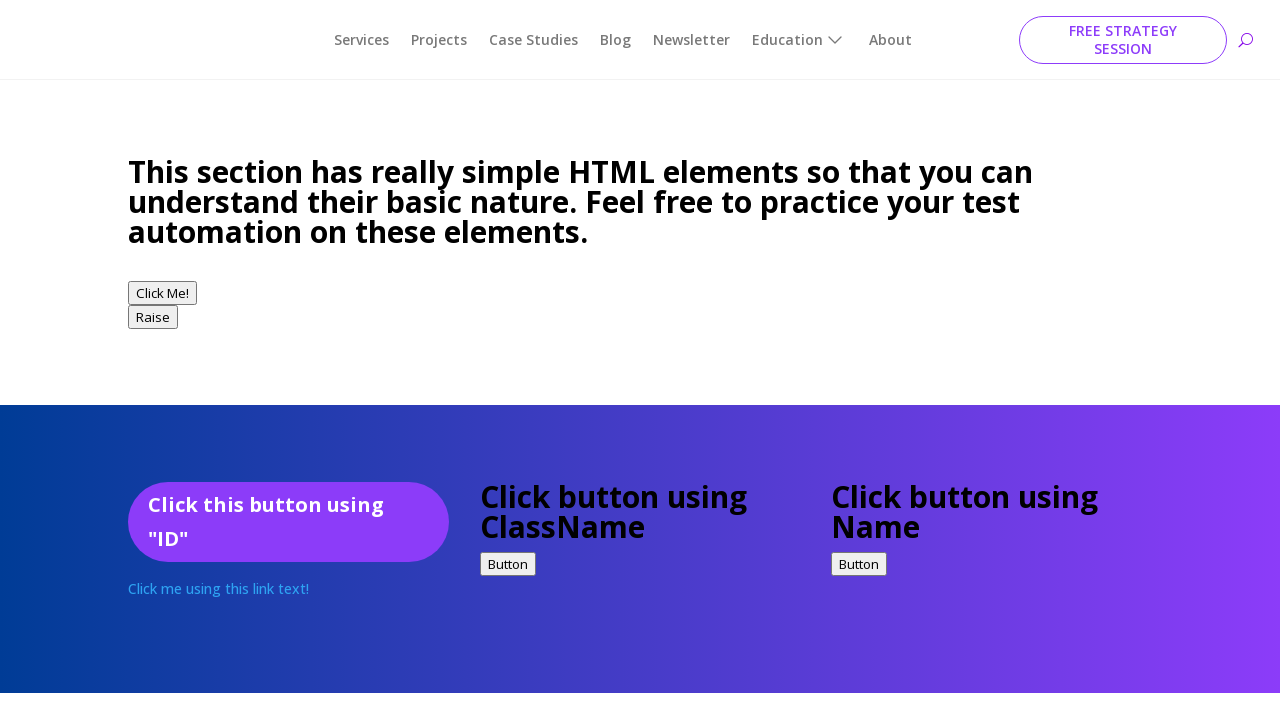

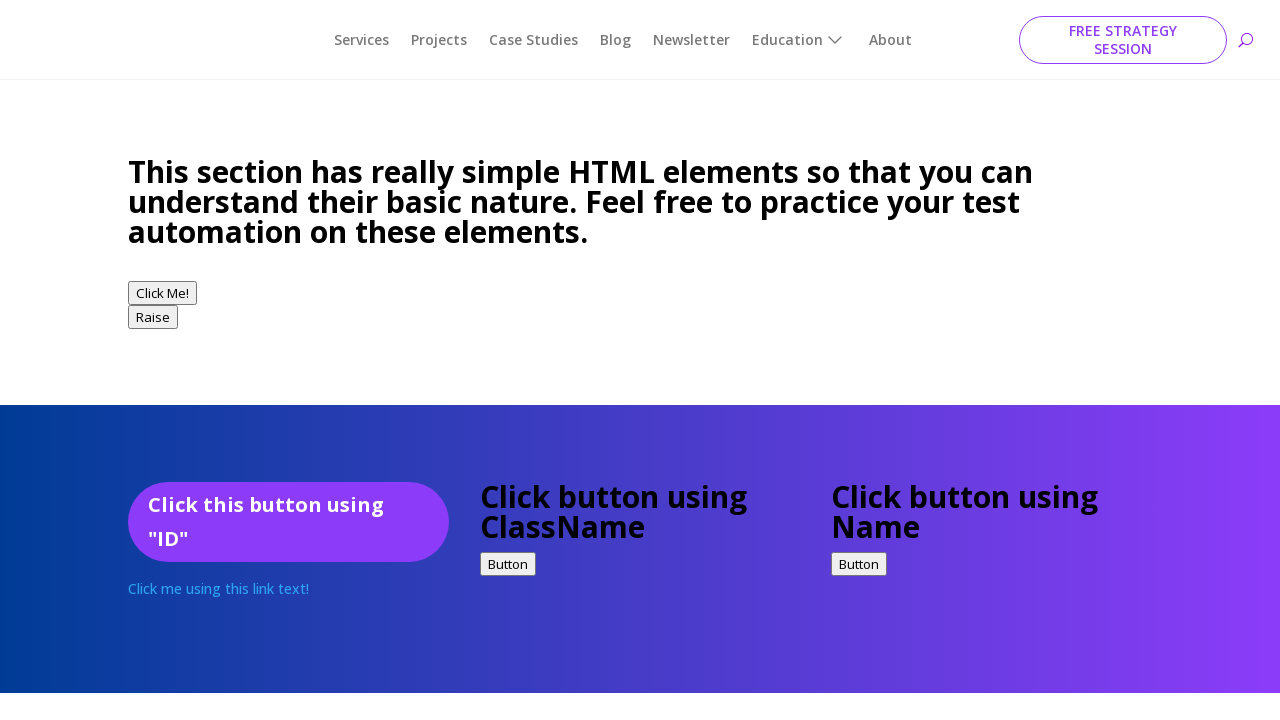